Tests AJAX functionality by clicking a button multiple times and waiting for success messages to appear after each click

Starting URL: http://uitestingplayground.com/ajax

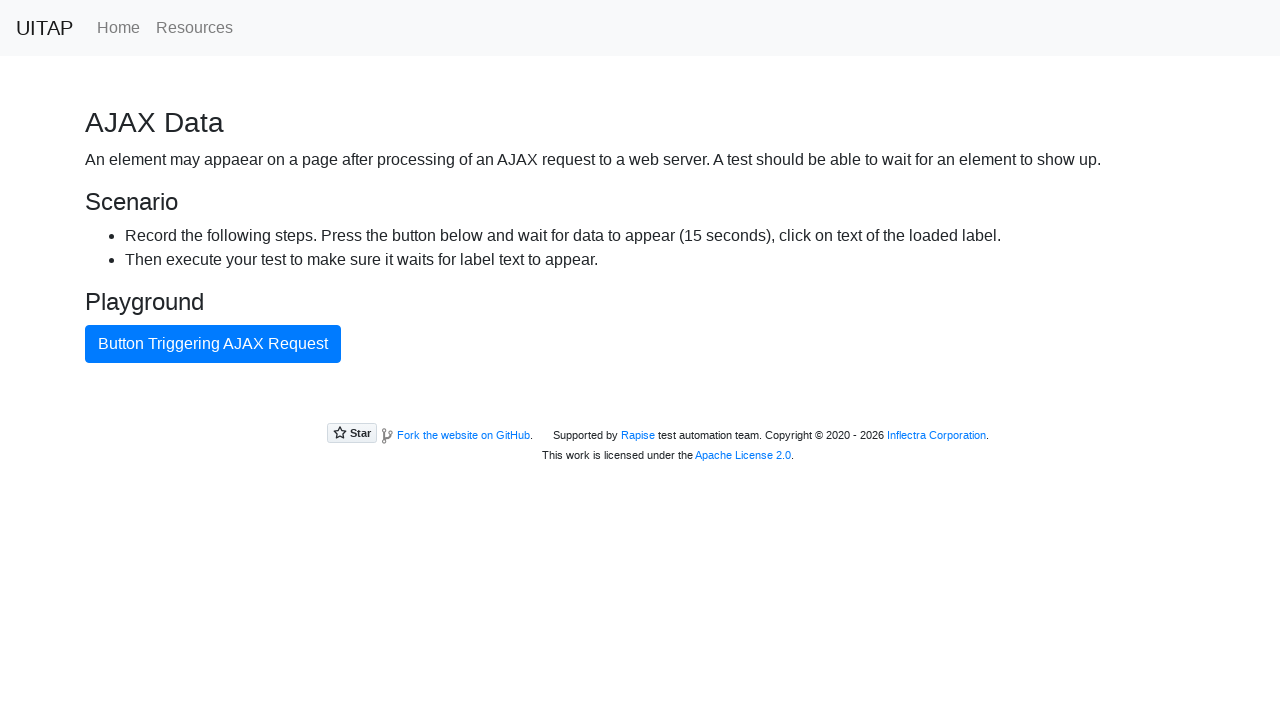

Clicked AJAX button (click #1) at (213, 344) on #ajaxButton
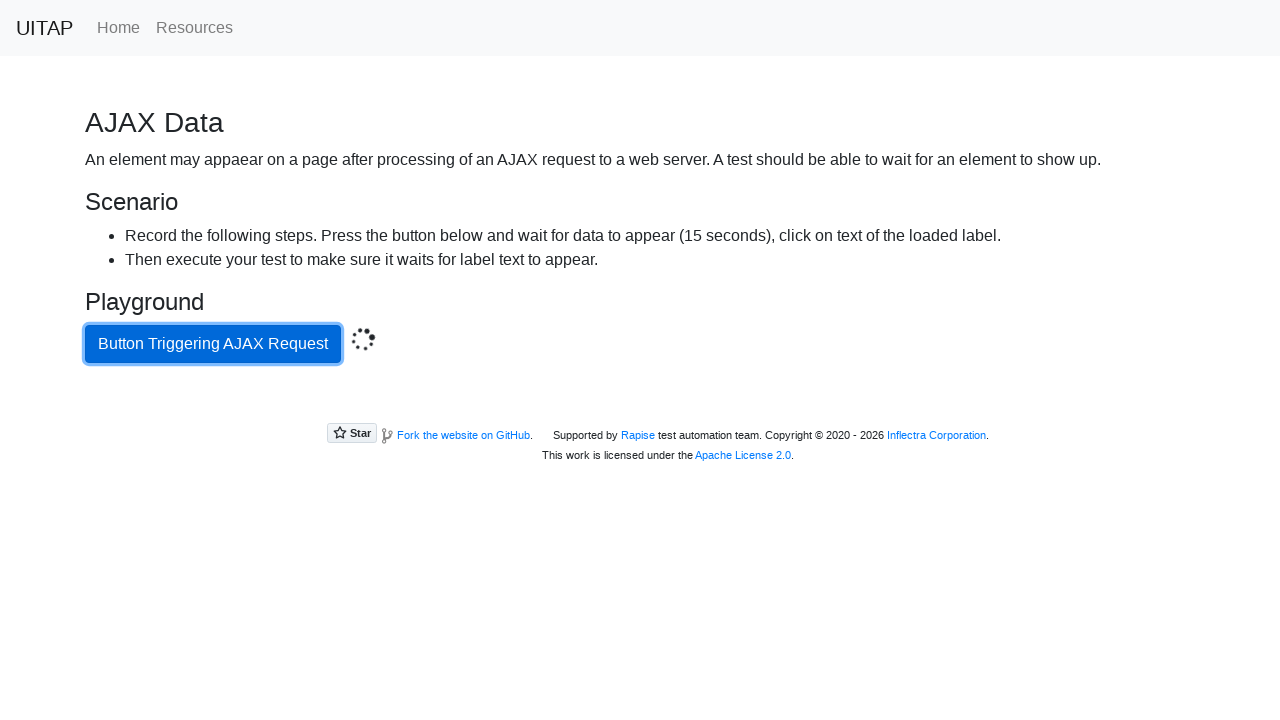

Success message #1 appeared after AJAX call
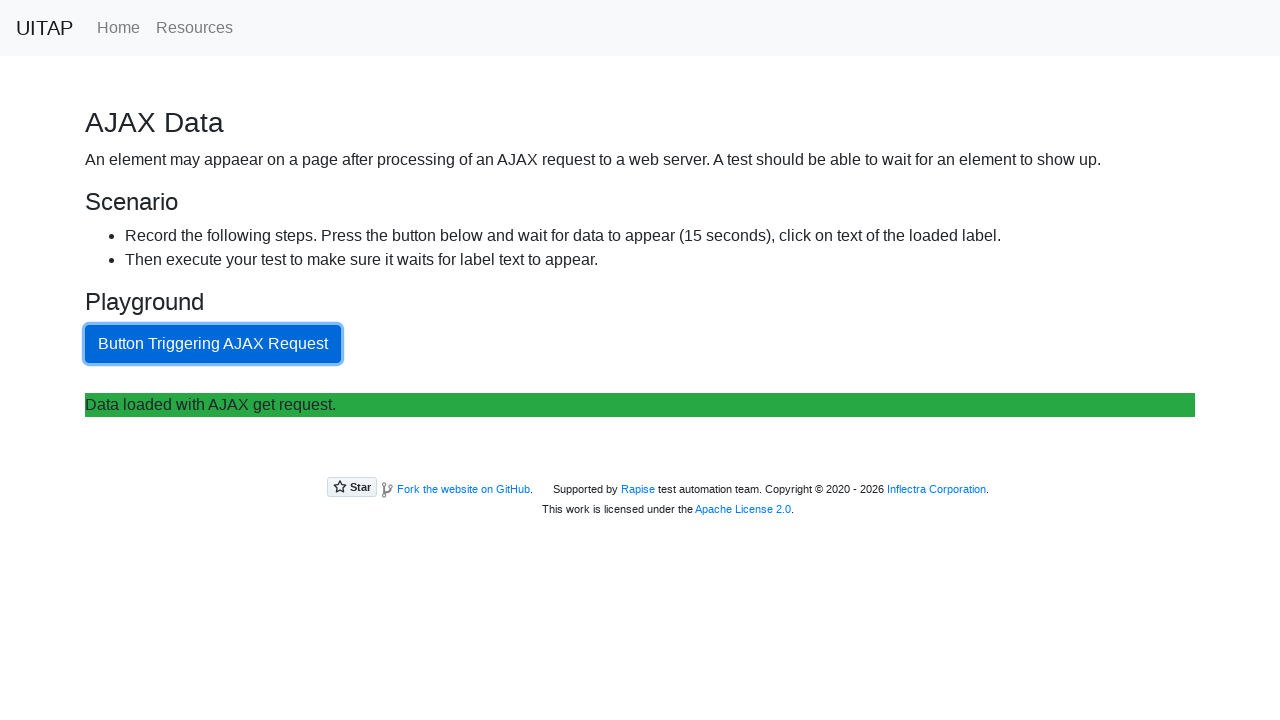

Clicked AJAX button (click #2) at (213, 344) on #ajaxButton
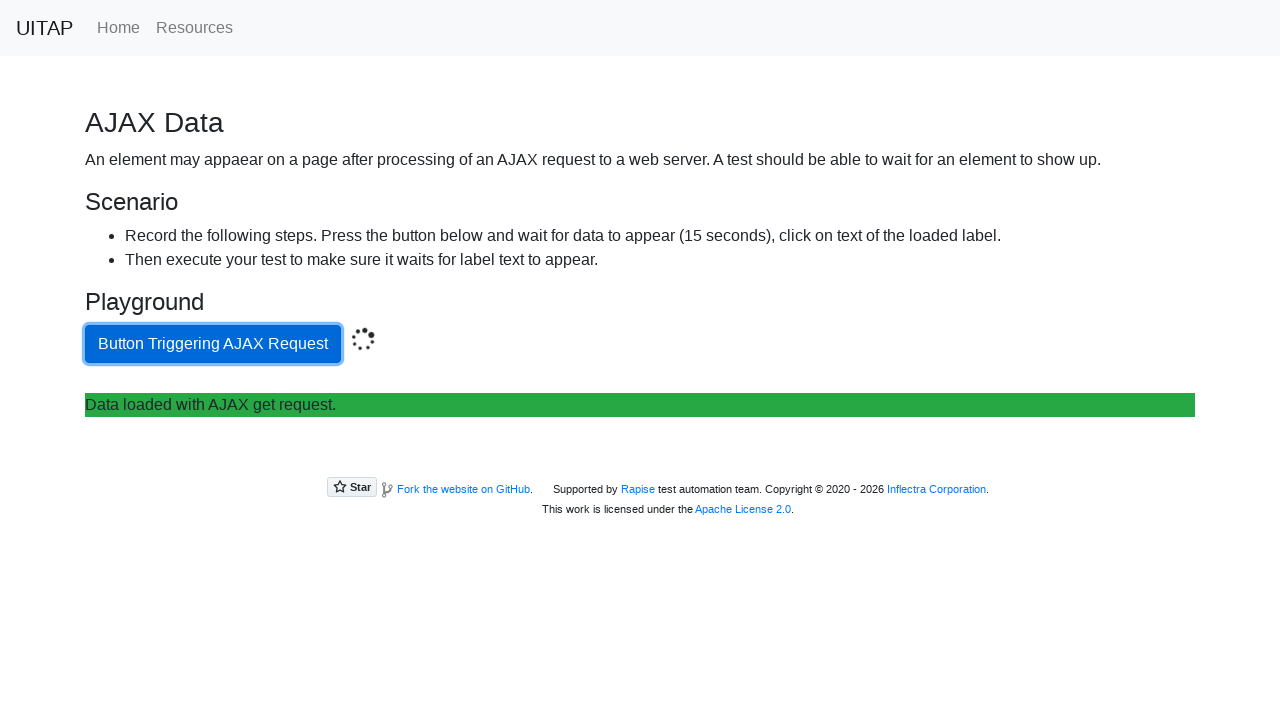

Success message #2 appeared after AJAX call
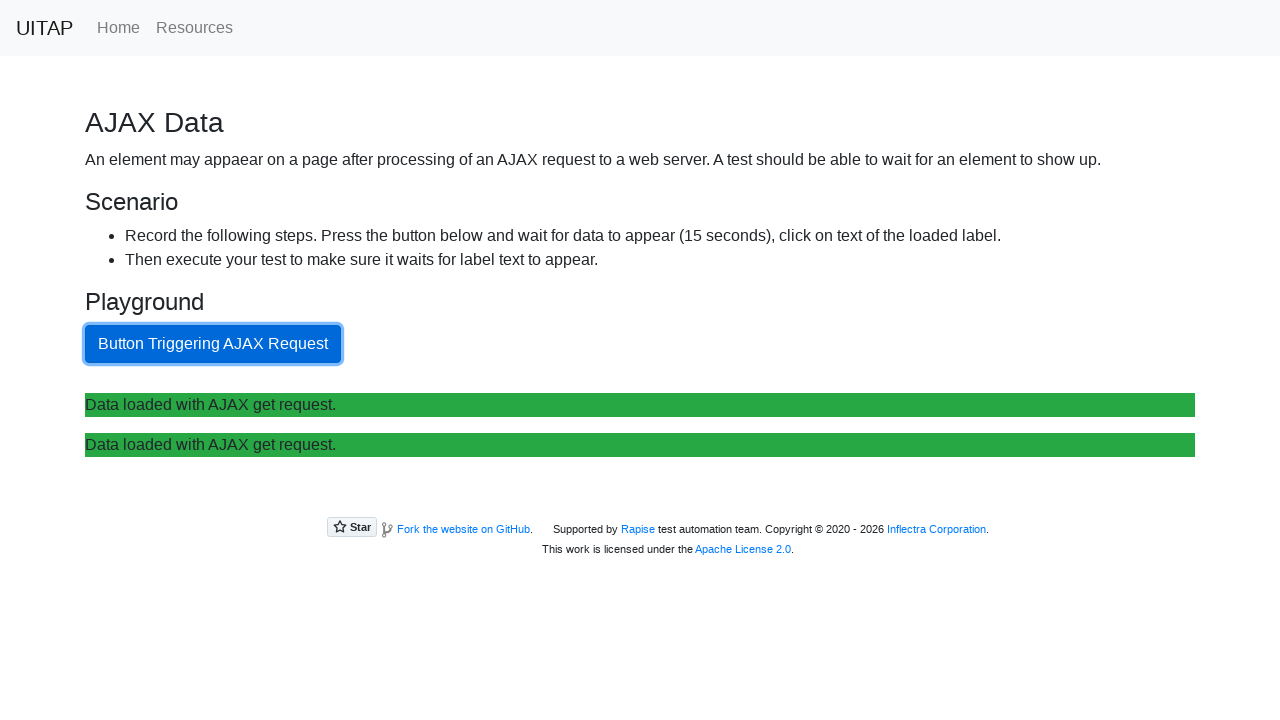

Clicked AJAX button (click #3) at (213, 344) on #ajaxButton
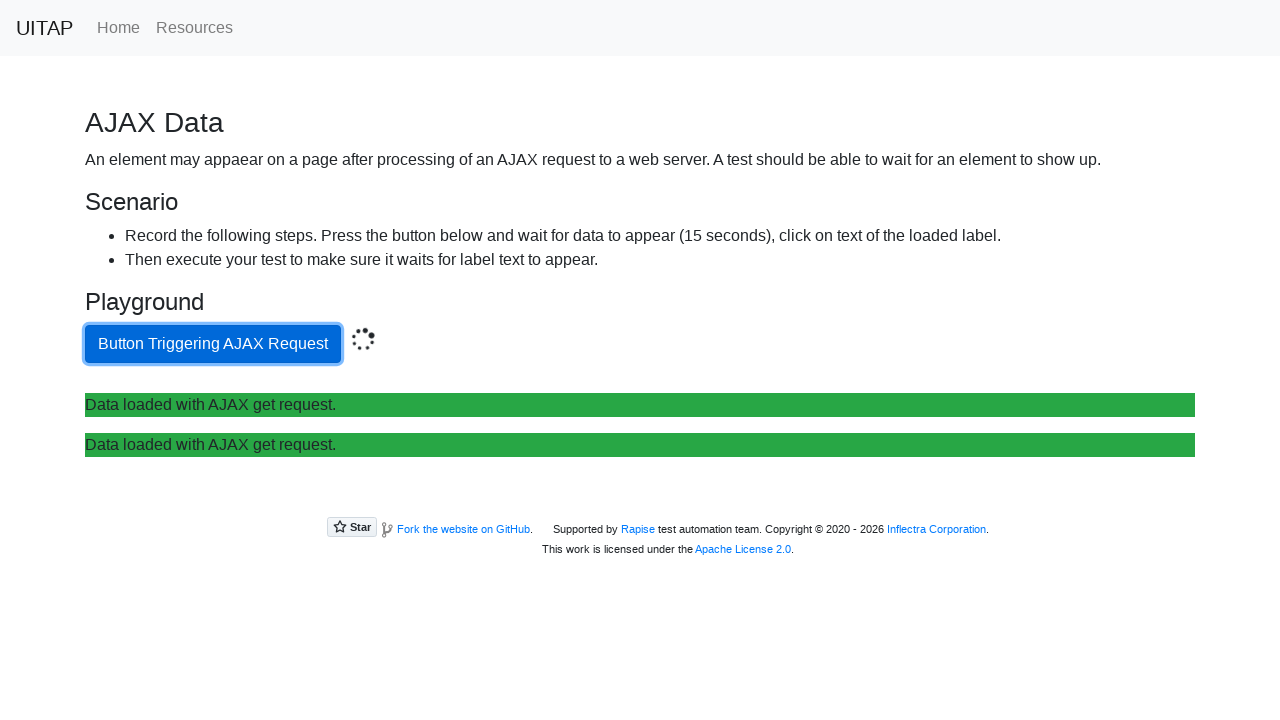

Success message #3 appeared after AJAX call
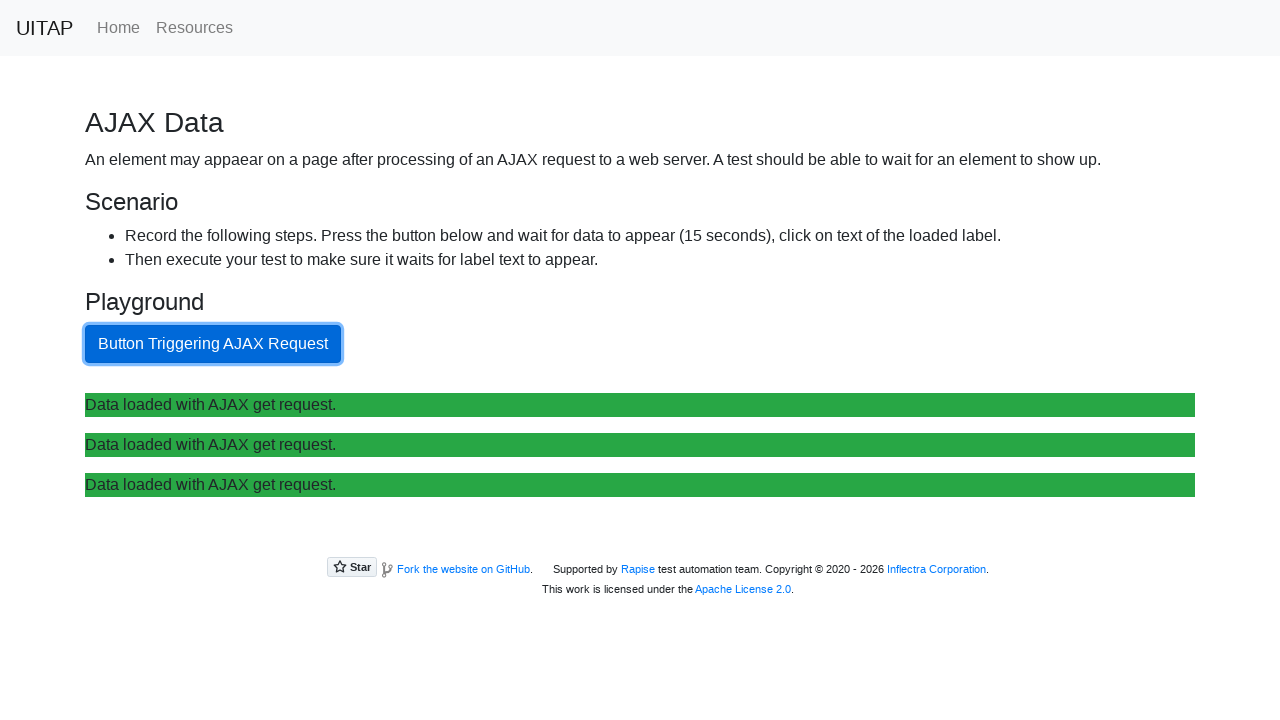

Clicked AJAX button (click #4) at (213, 344) on #ajaxButton
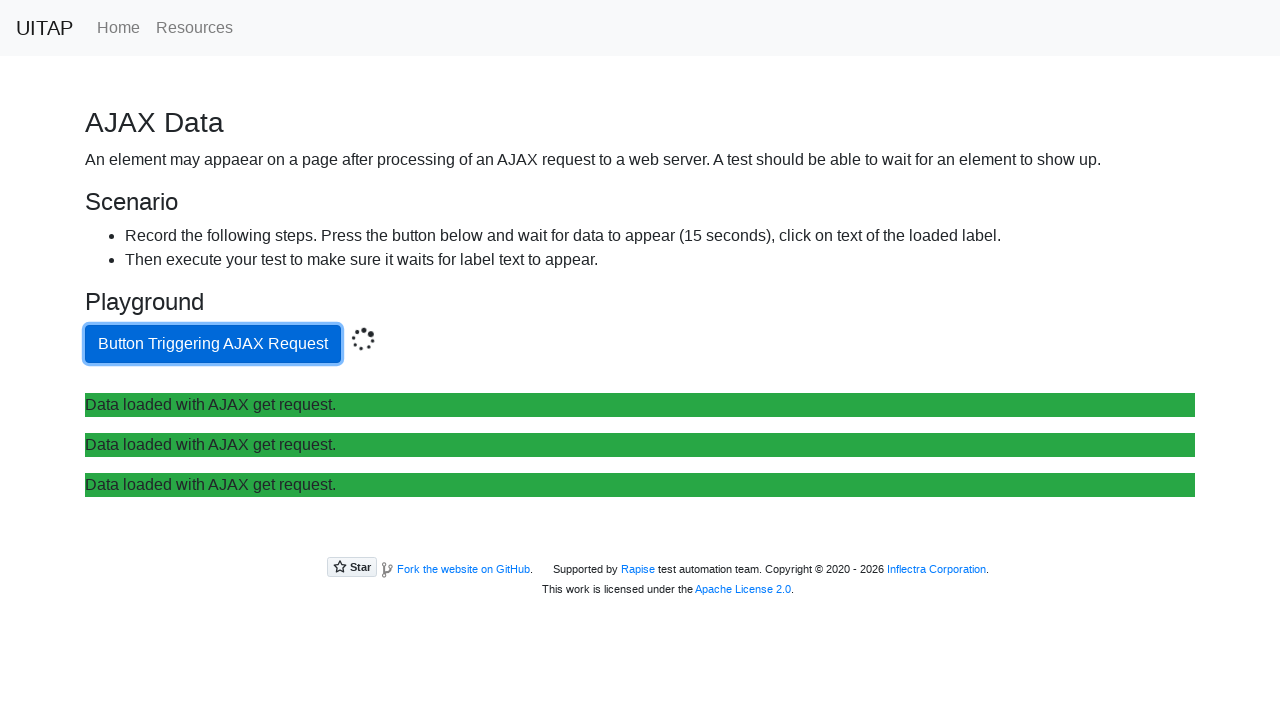

Success message #4 appeared after AJAX call
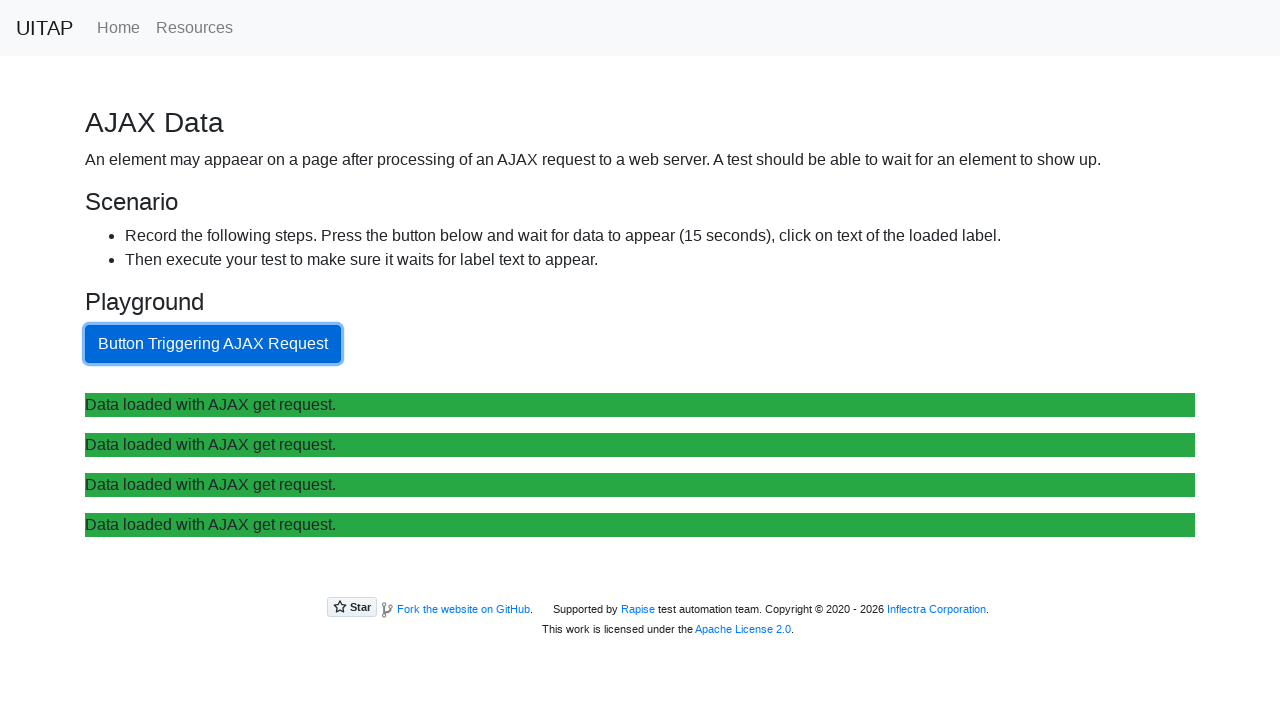

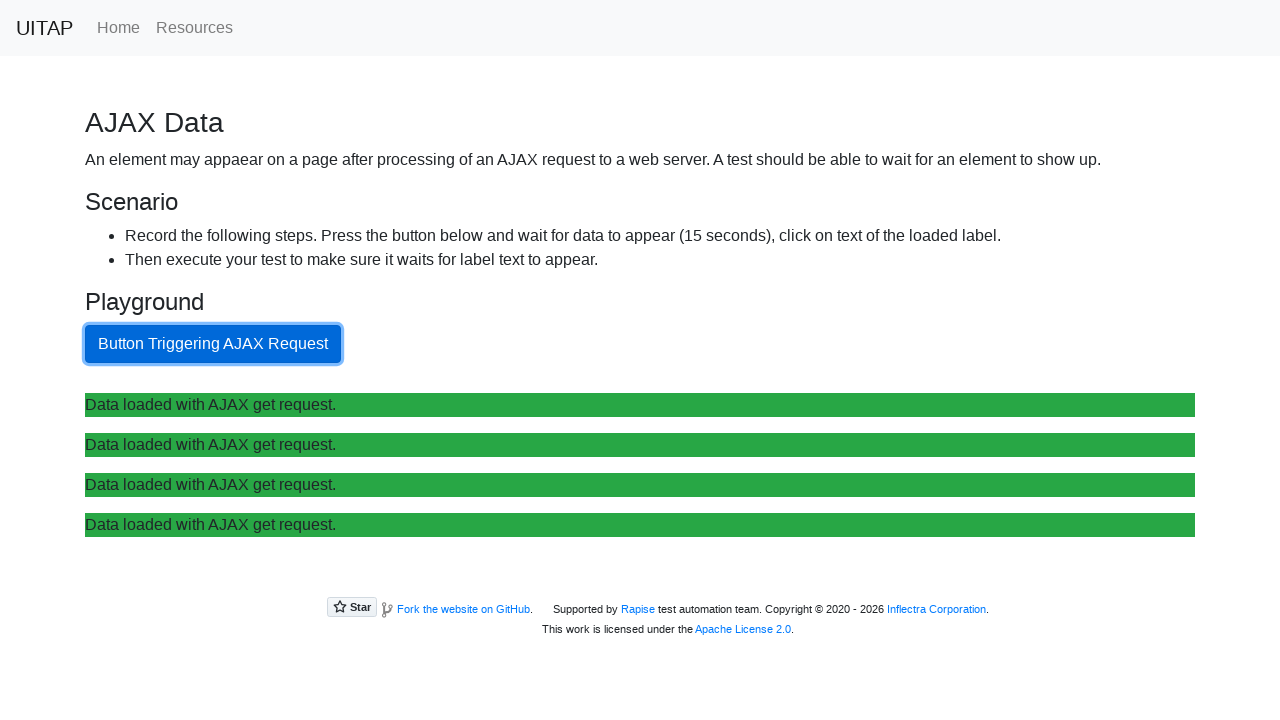